Navigates to a personal website and clicks on the first anchor link containing a hash reference

Starting URL: https://www.georgeveropoulos.com

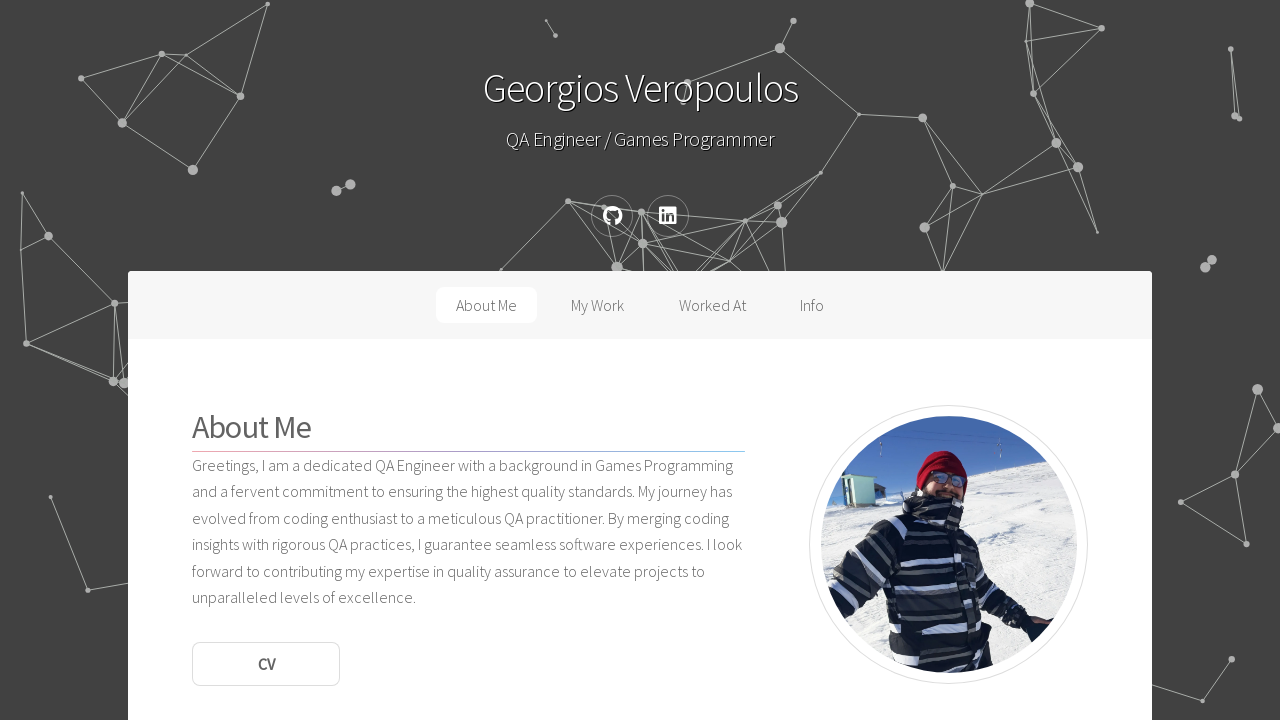

Navigated to https://www.georgeveropoulos.com
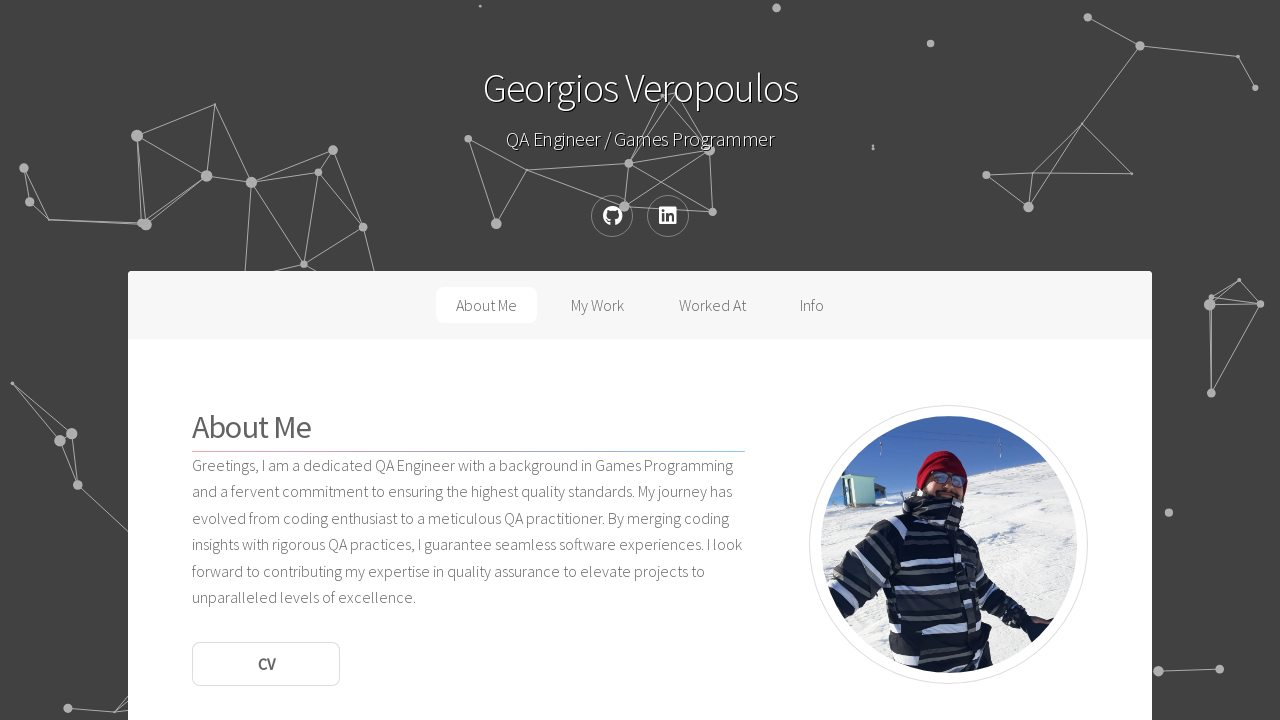

Anchor links with hash references loaded
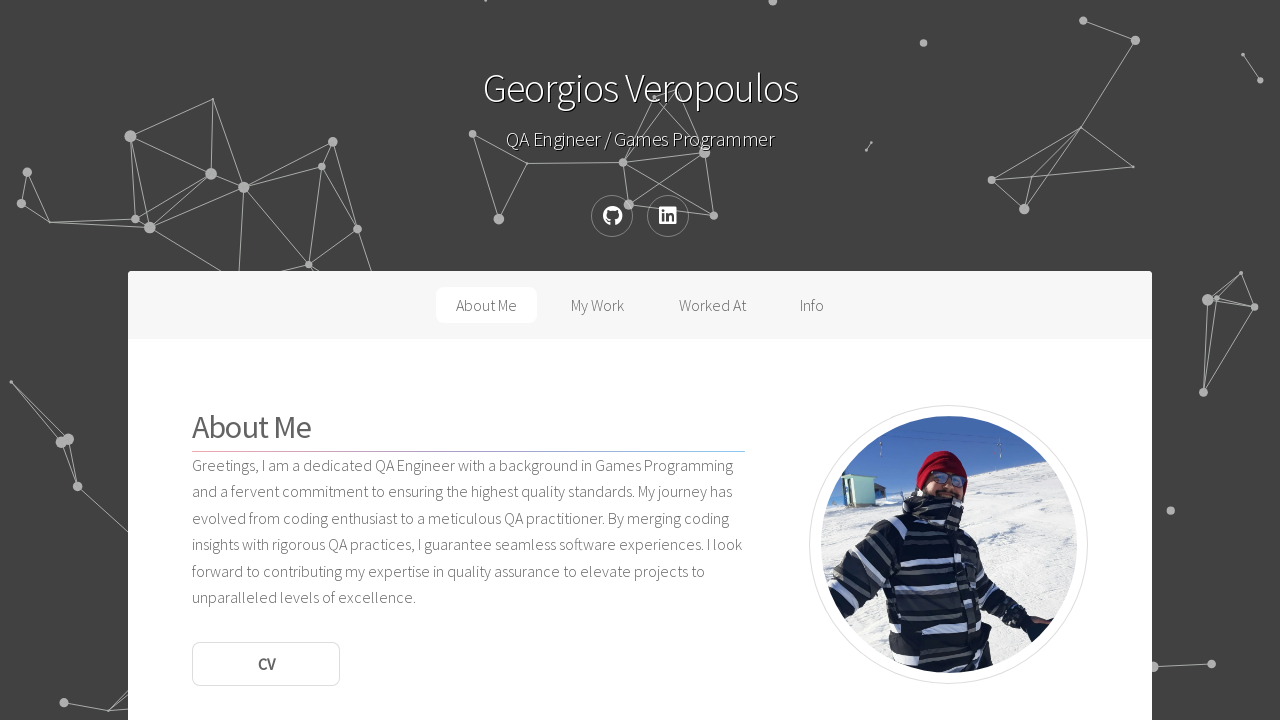

Located all anchor links containing hash references
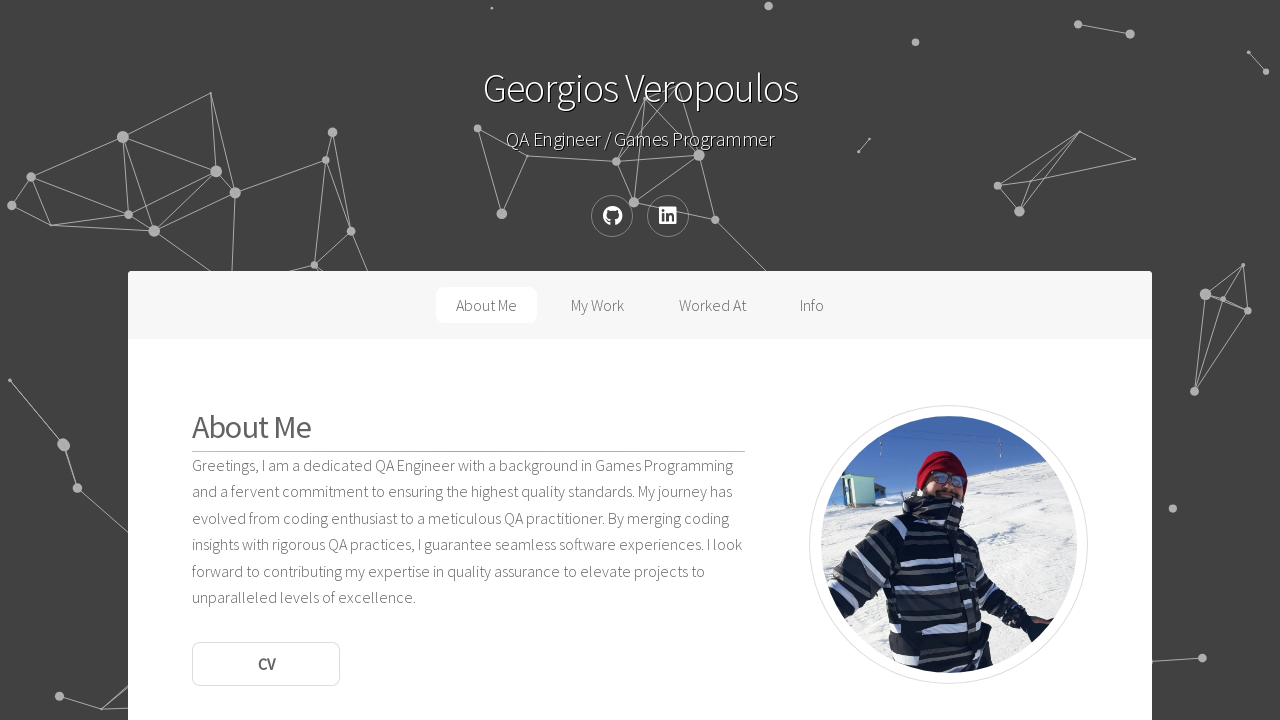

Clicked the first anchor link with hash reference at (487, 305) on a[href*='#'] >> nth=0
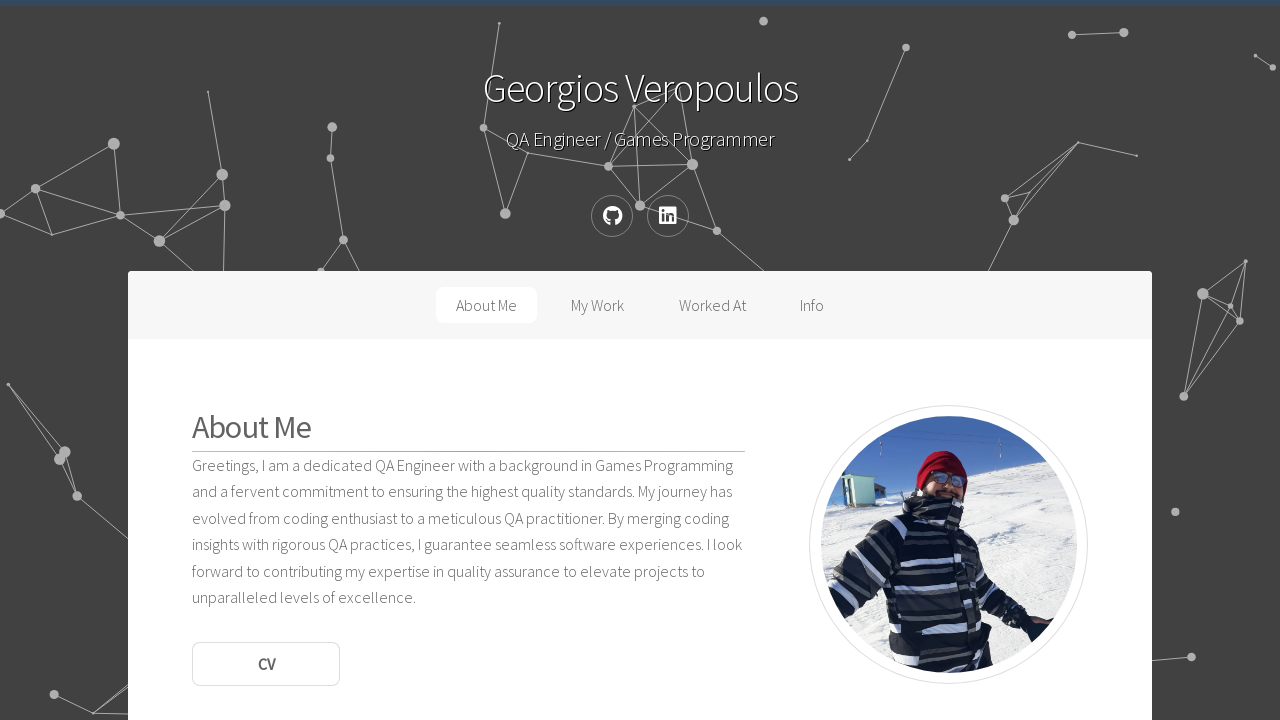

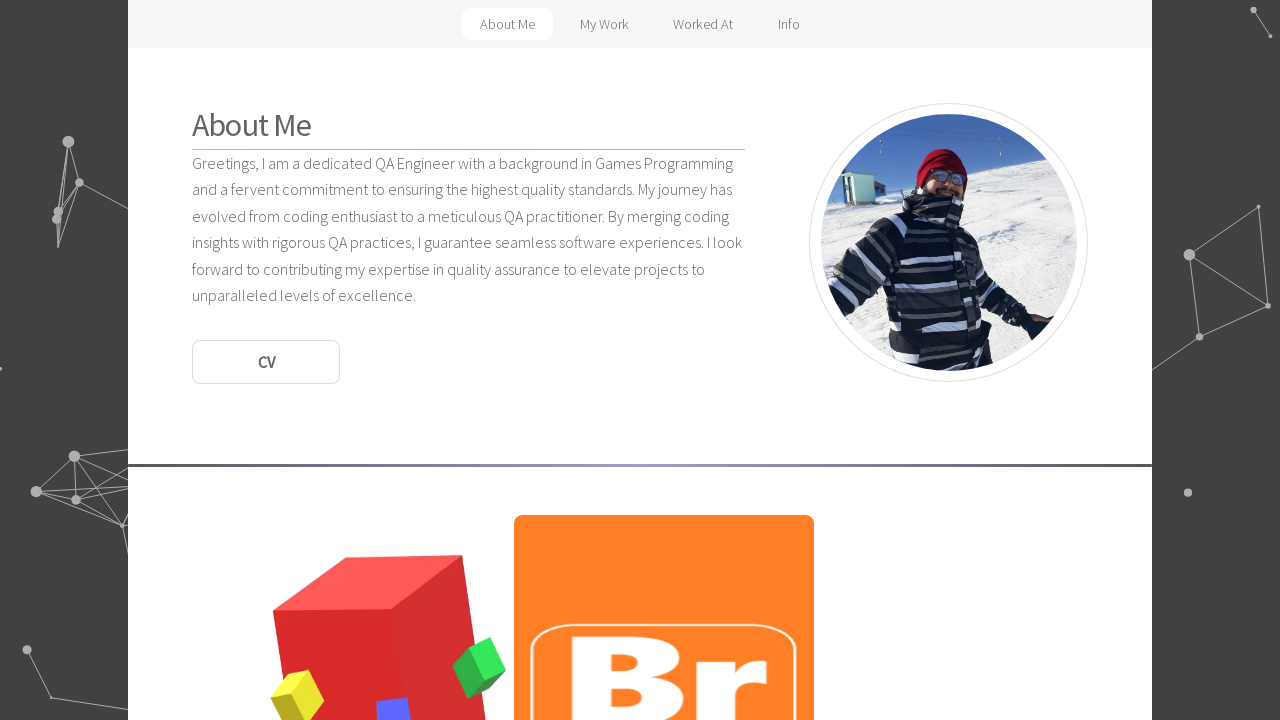